Tests hover action by moving mouse over an avatar element and verifying it displays

Starting URL: https://the-internet.herokuapp.com/hovers

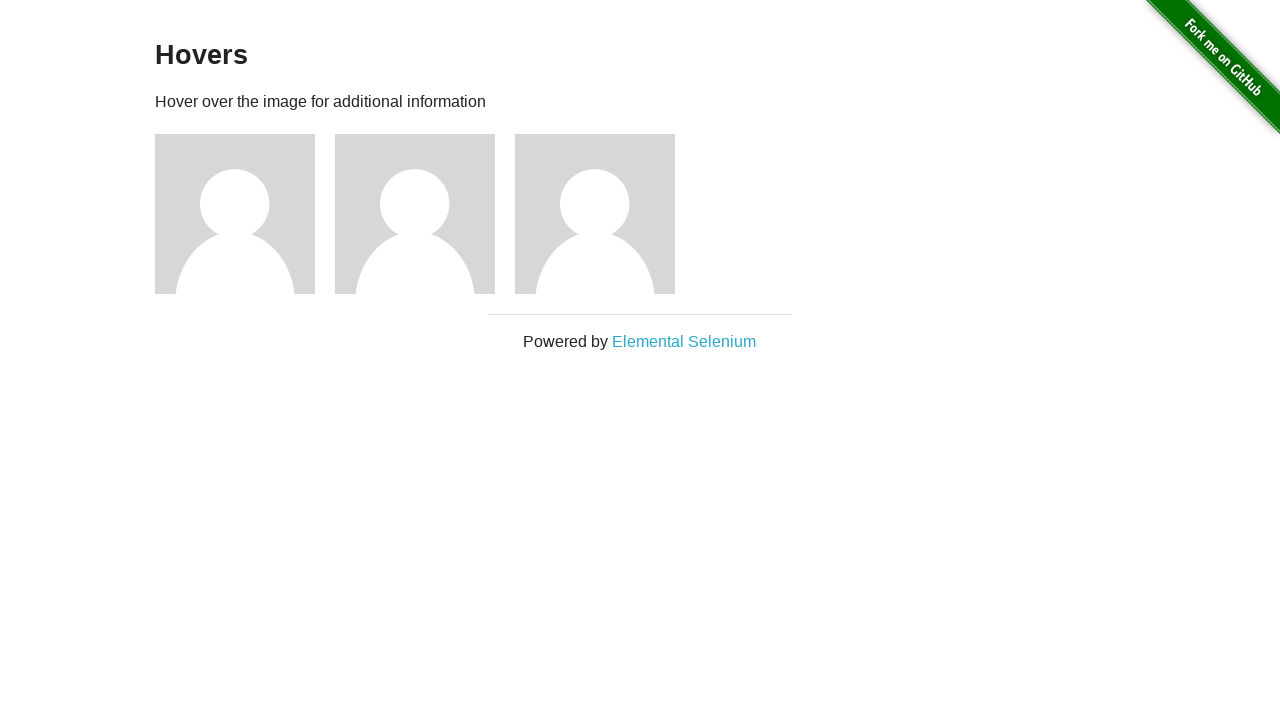

Located the first avatar figure element
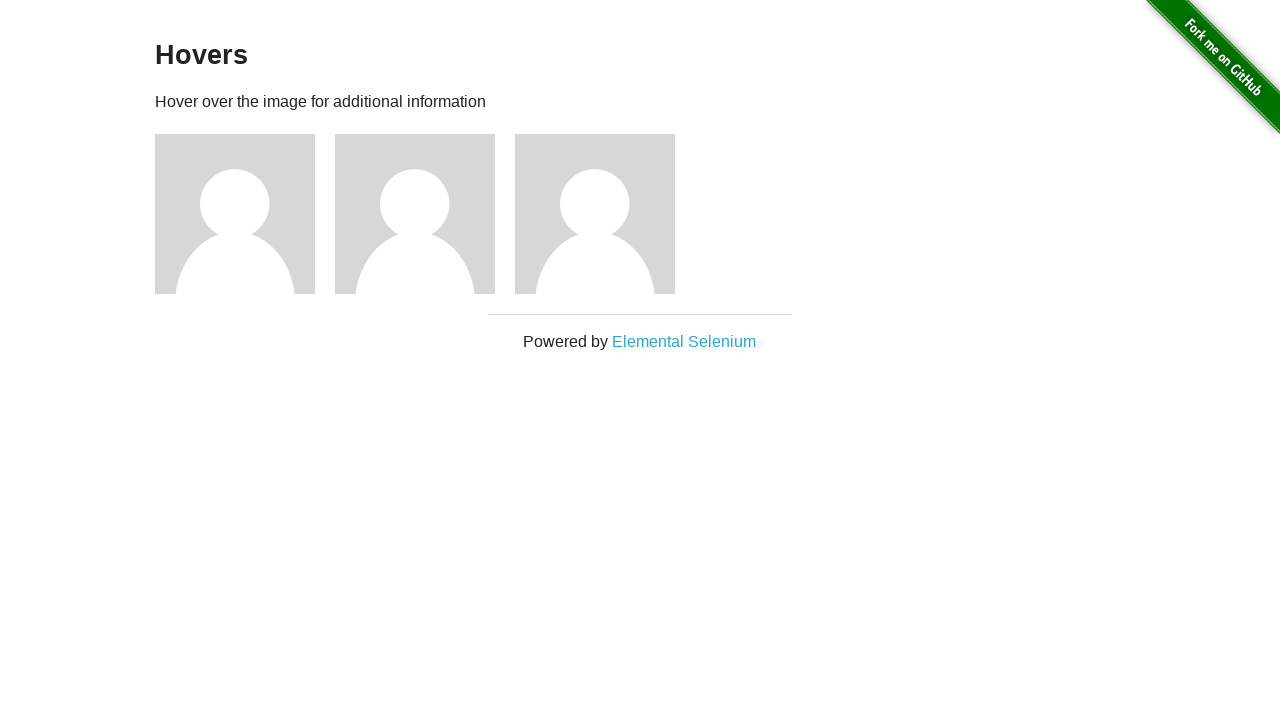

Hovered mouse over the first avatar element at (245, 214) on .figure >> nth=0
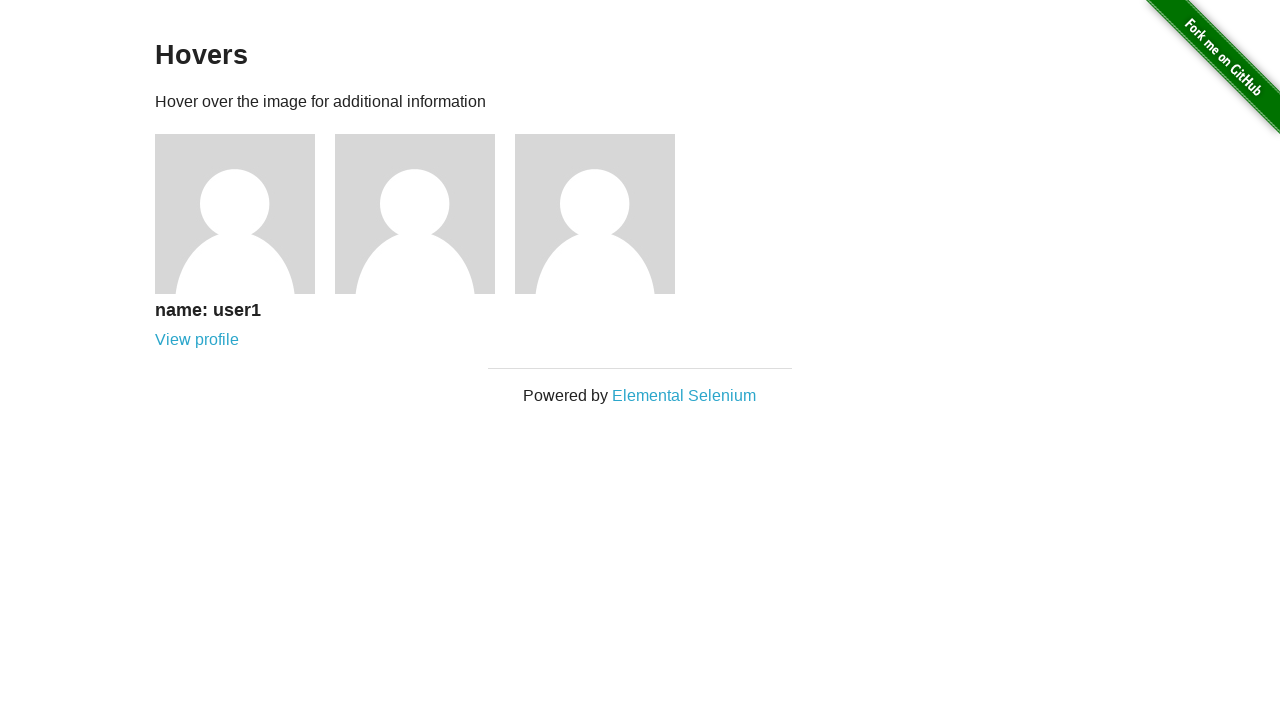

Verified that the avatar element is visible after hover
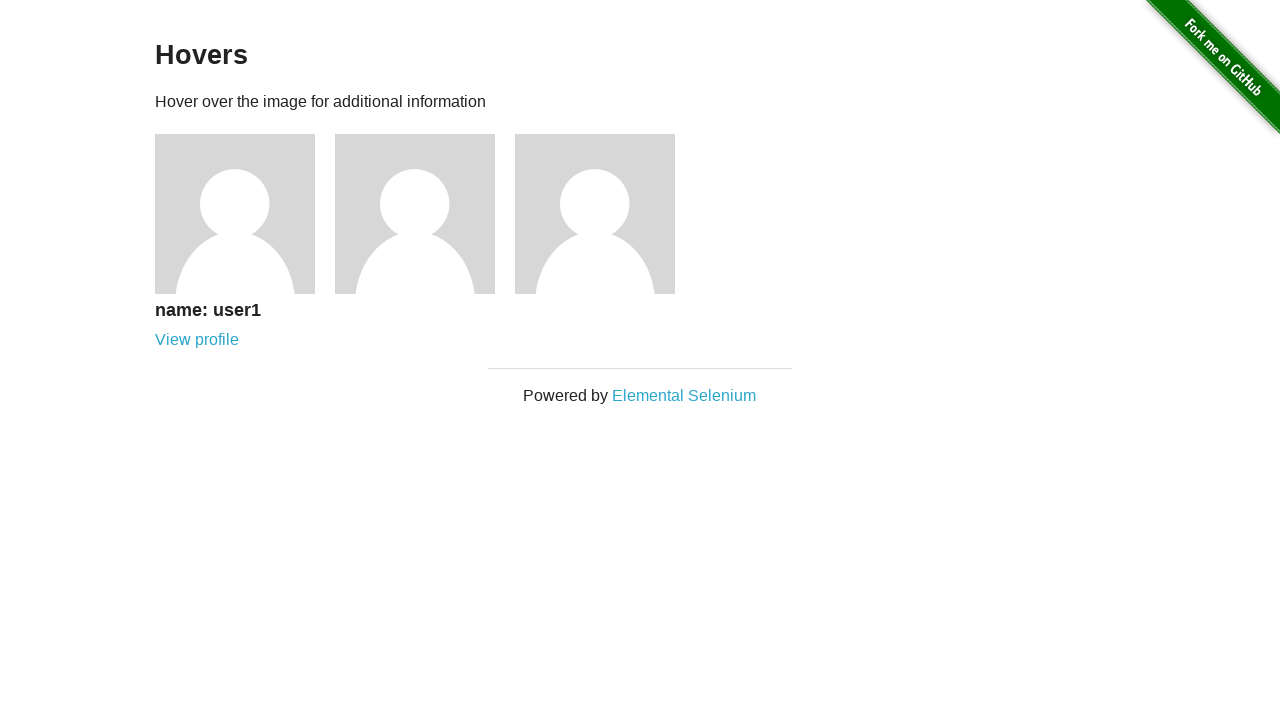

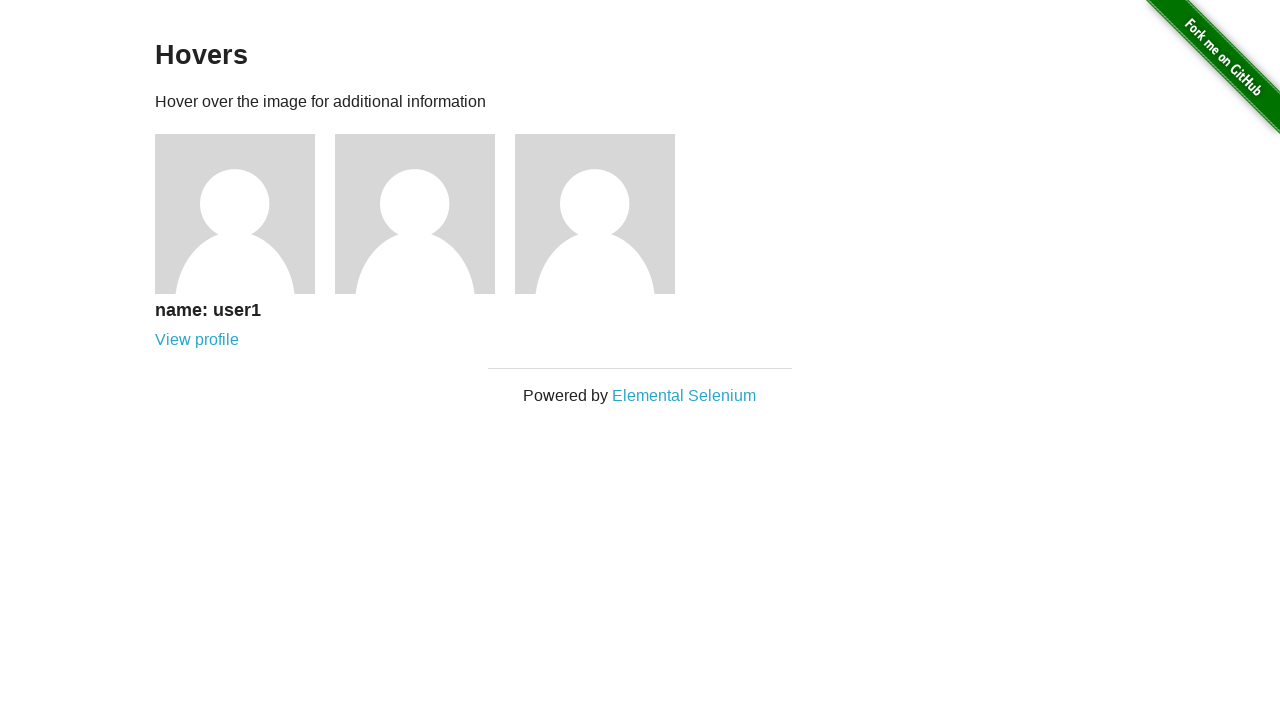